Tests a more resilient approach to working with multiple windows by storing the original window handle, clicking to open a new window, then iterating through window handles to find and switch to the new window, verifying page titles.

Starting URL: https://the-internet.herokuapp.com/windows

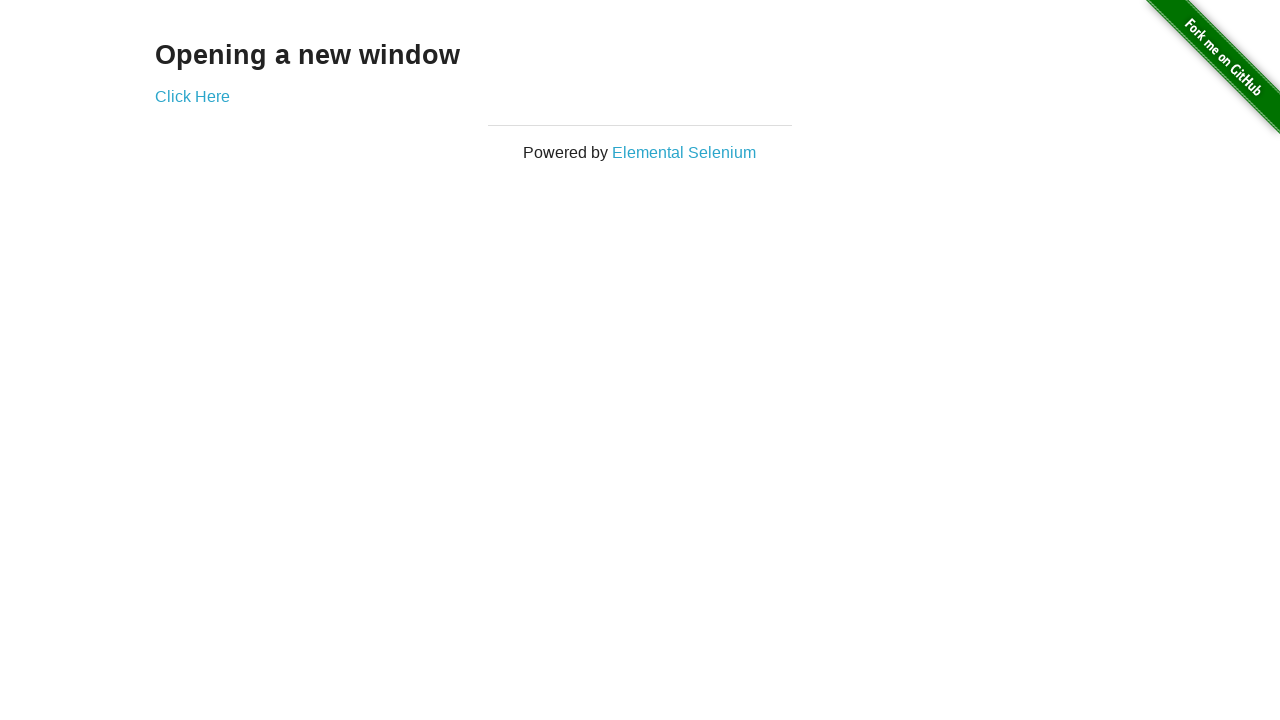

Stored reference to original page
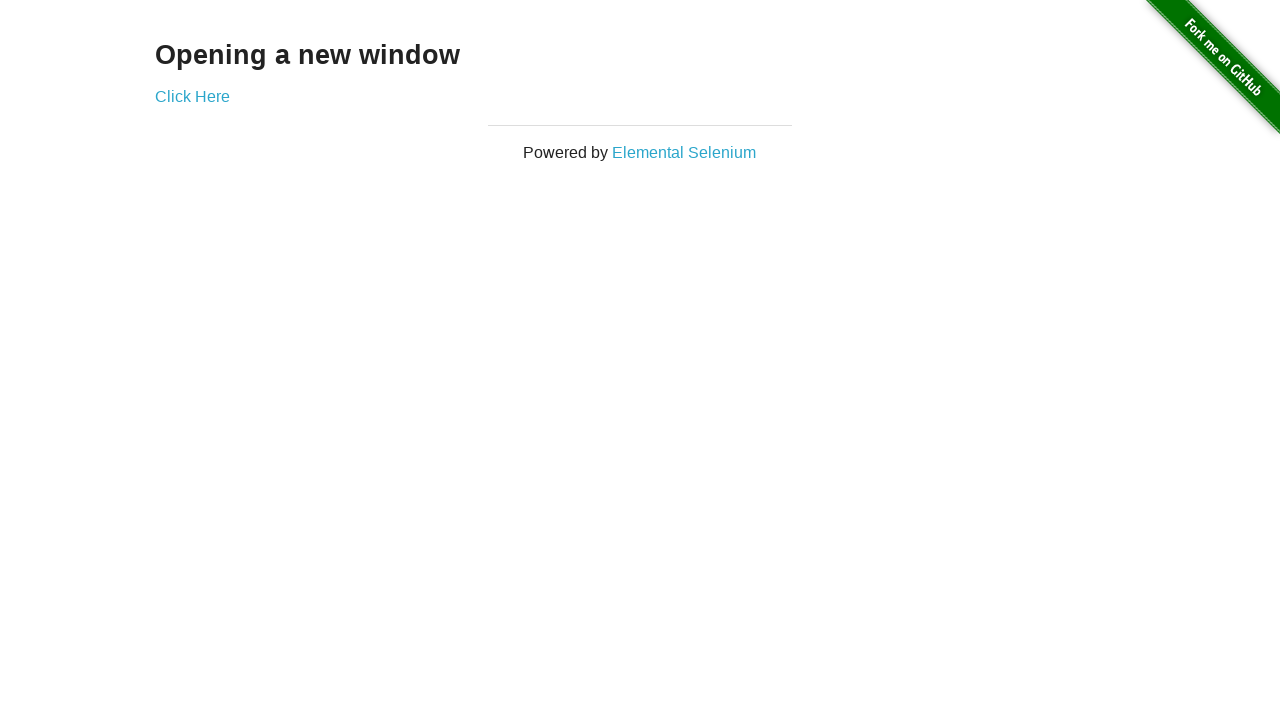

Clicked link to open new window at (192, 96) on .example a
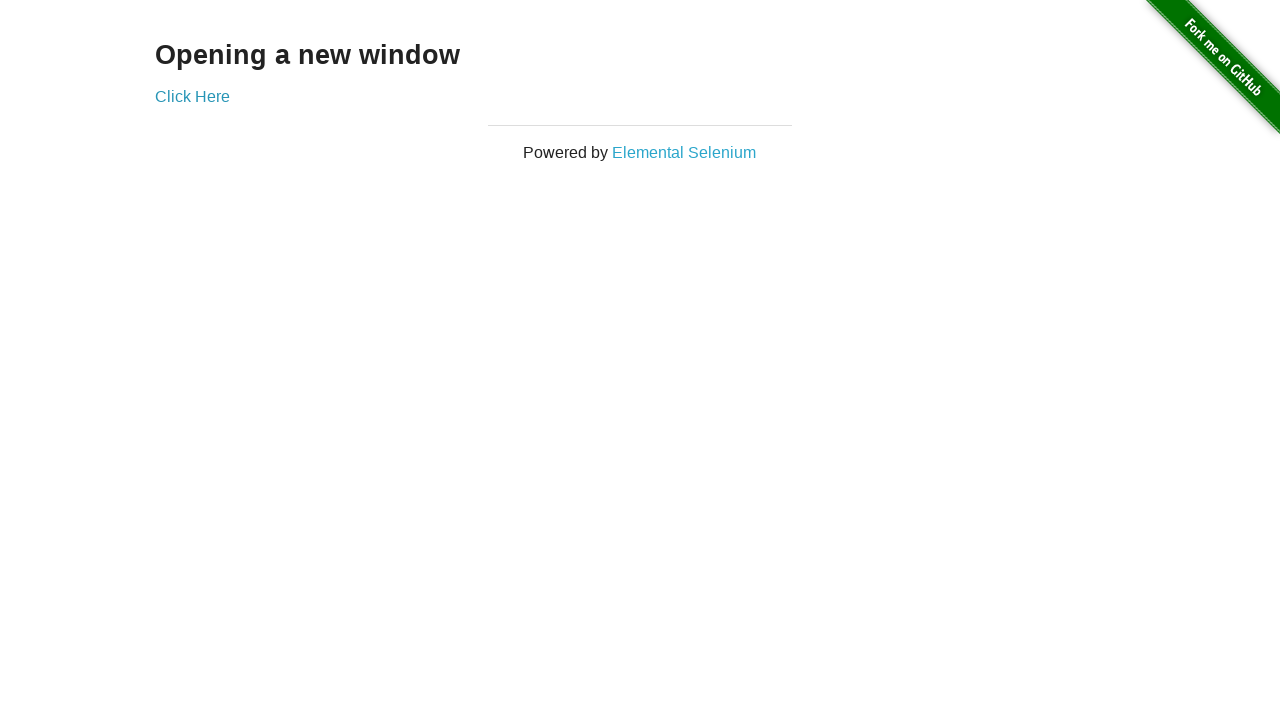

New window opened and captured
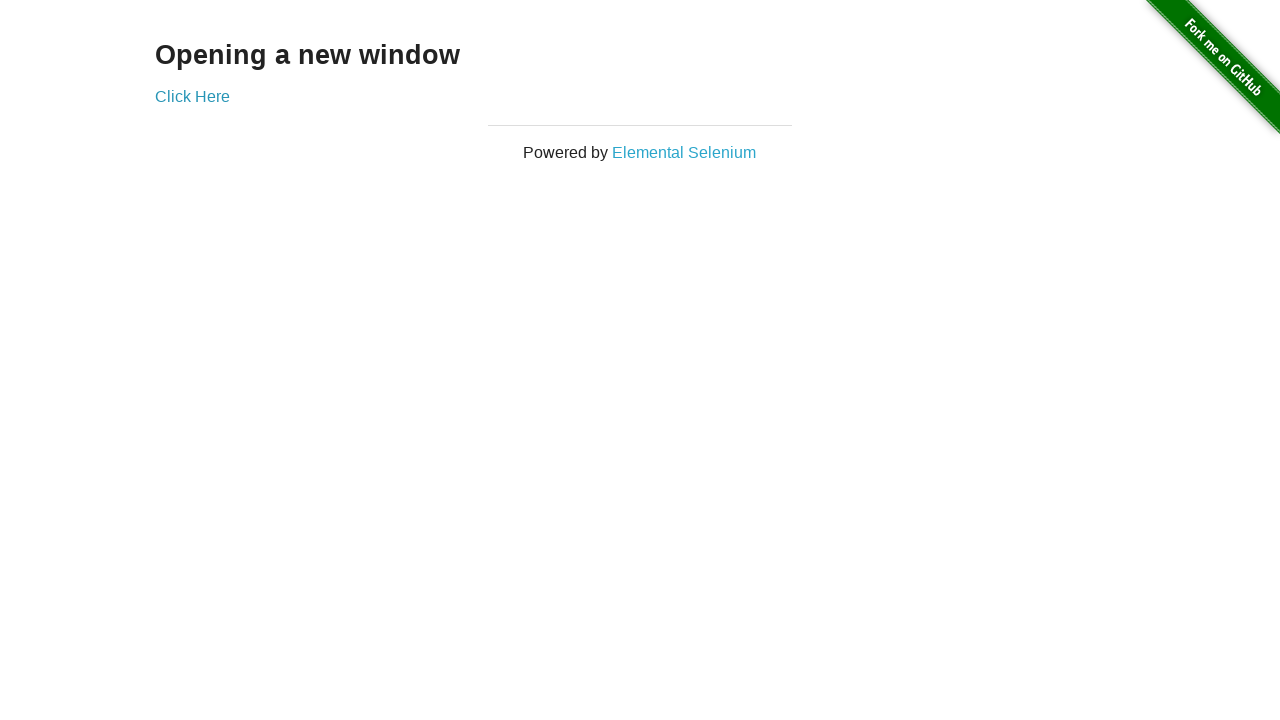

Verified original window title is not 'New Window'
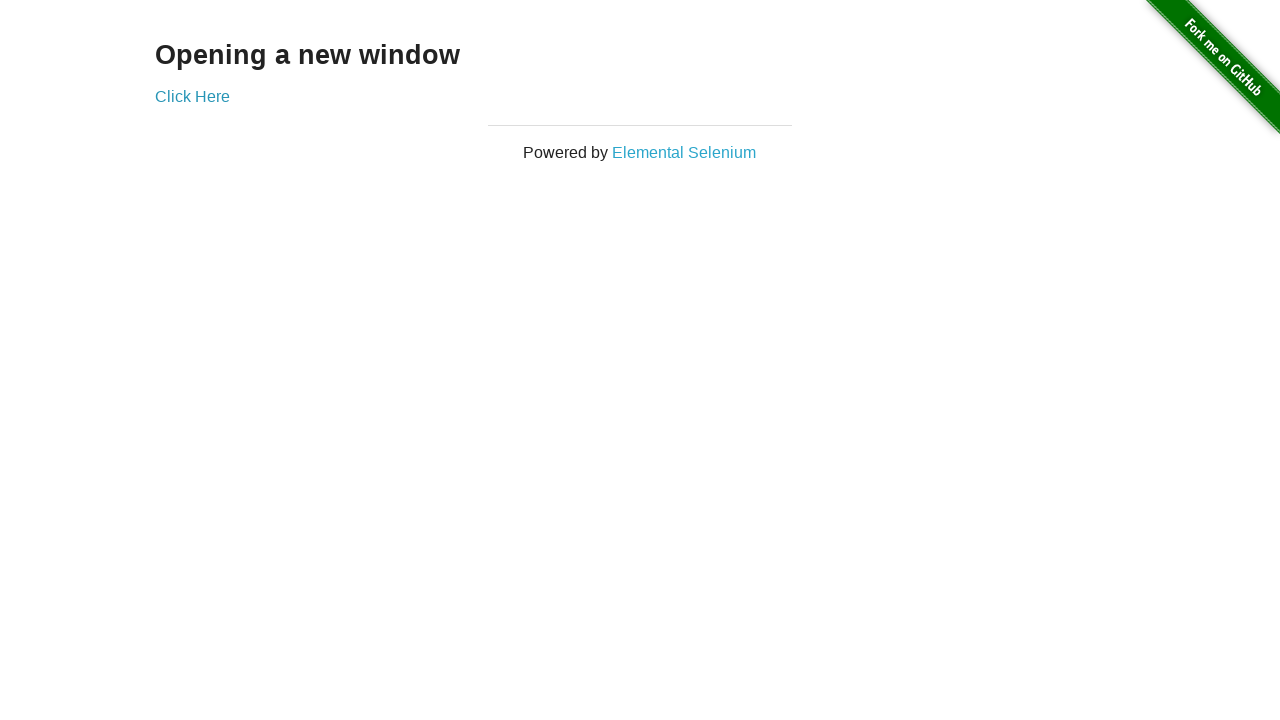

New window finished loading
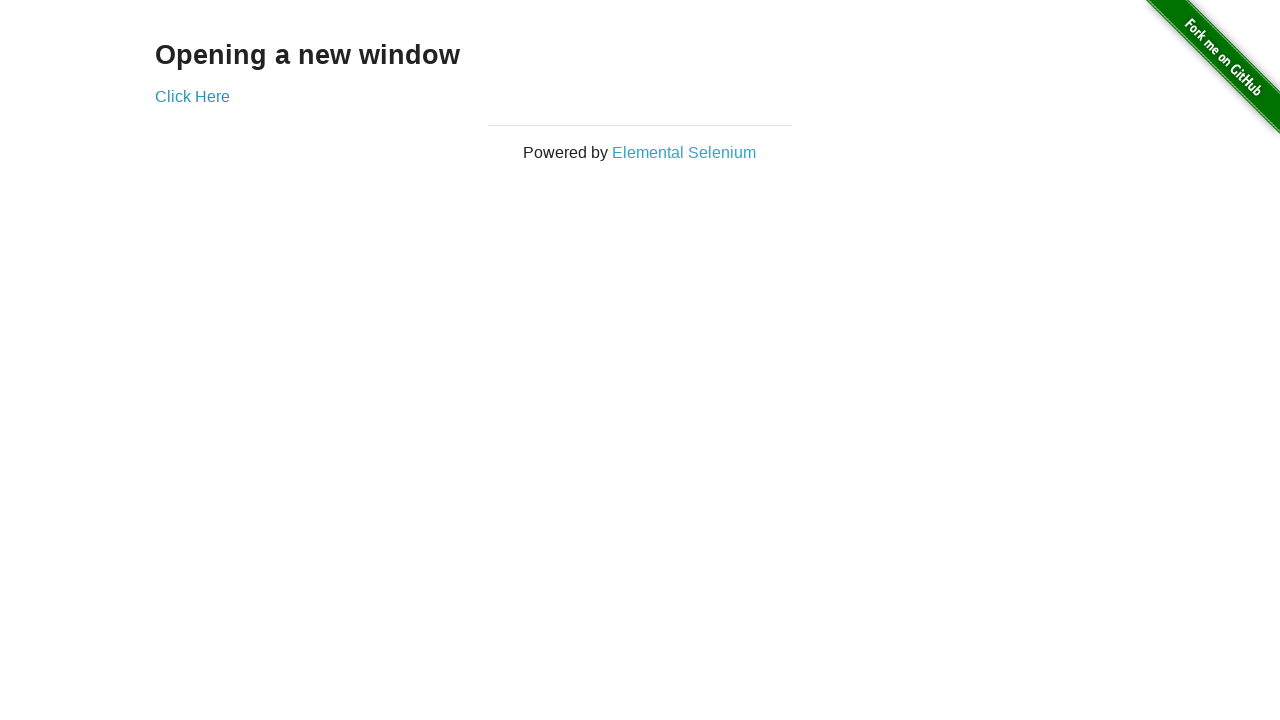

Verified new window title is 'New Window'
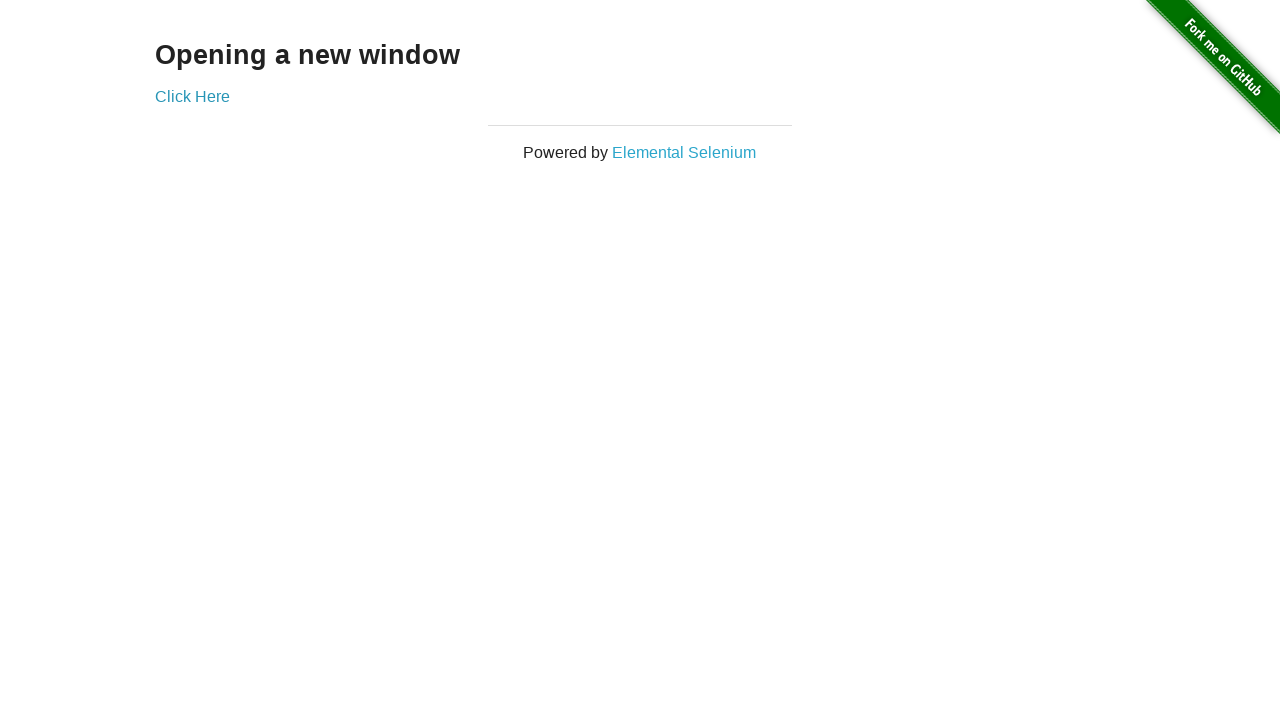

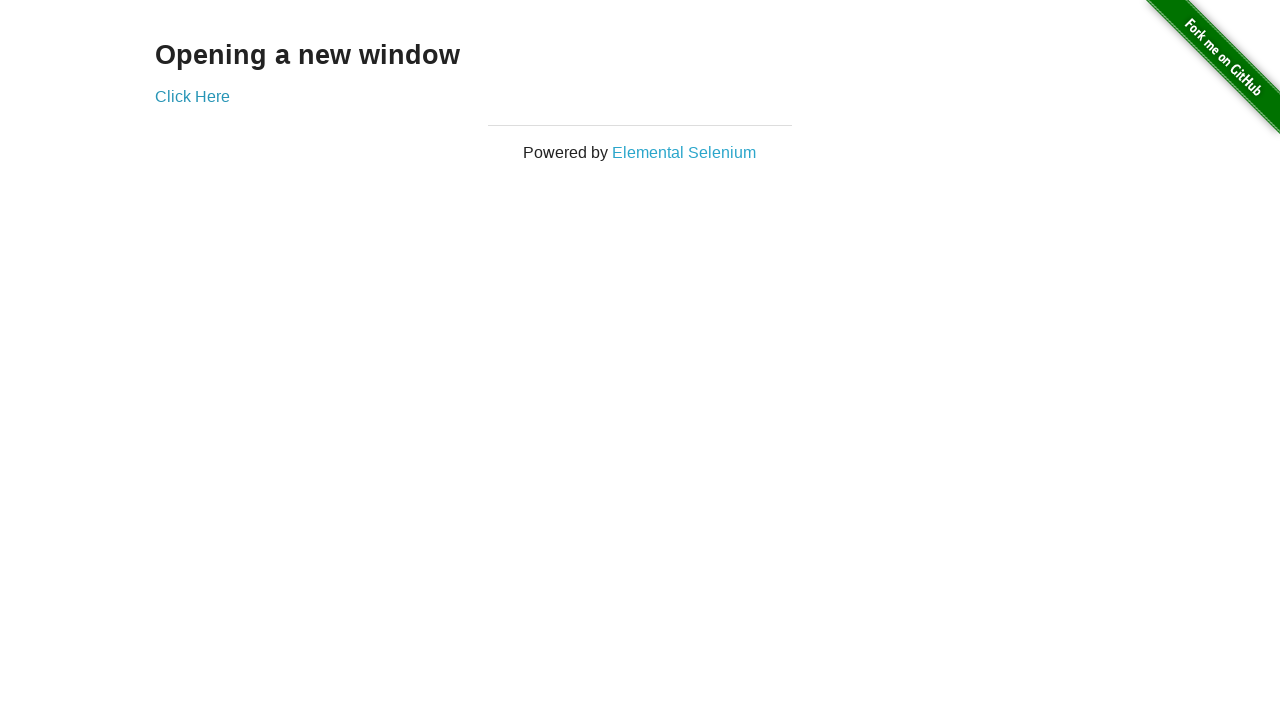